Tests selecting multiple items from a list while skipping specific items using Ctrl+Click

Starting URL: https://jqueryui.com/selectable/

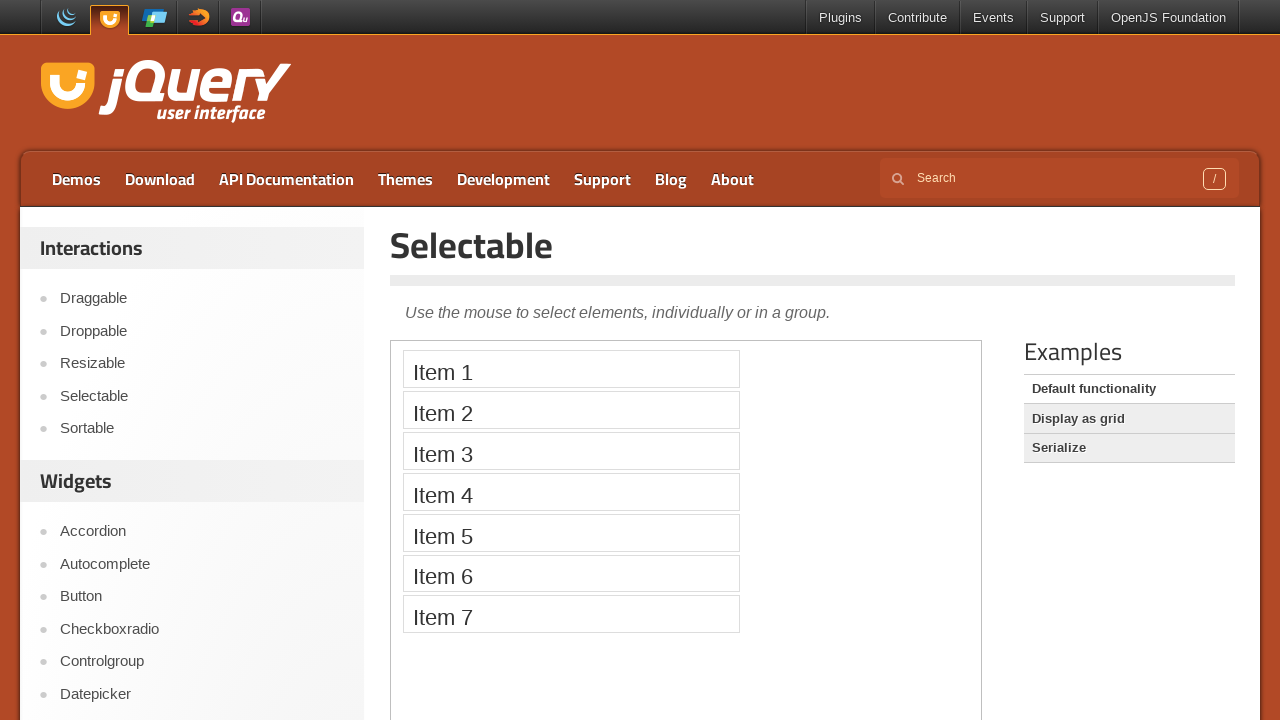

Navigated to jQuery UI Selectable demo page
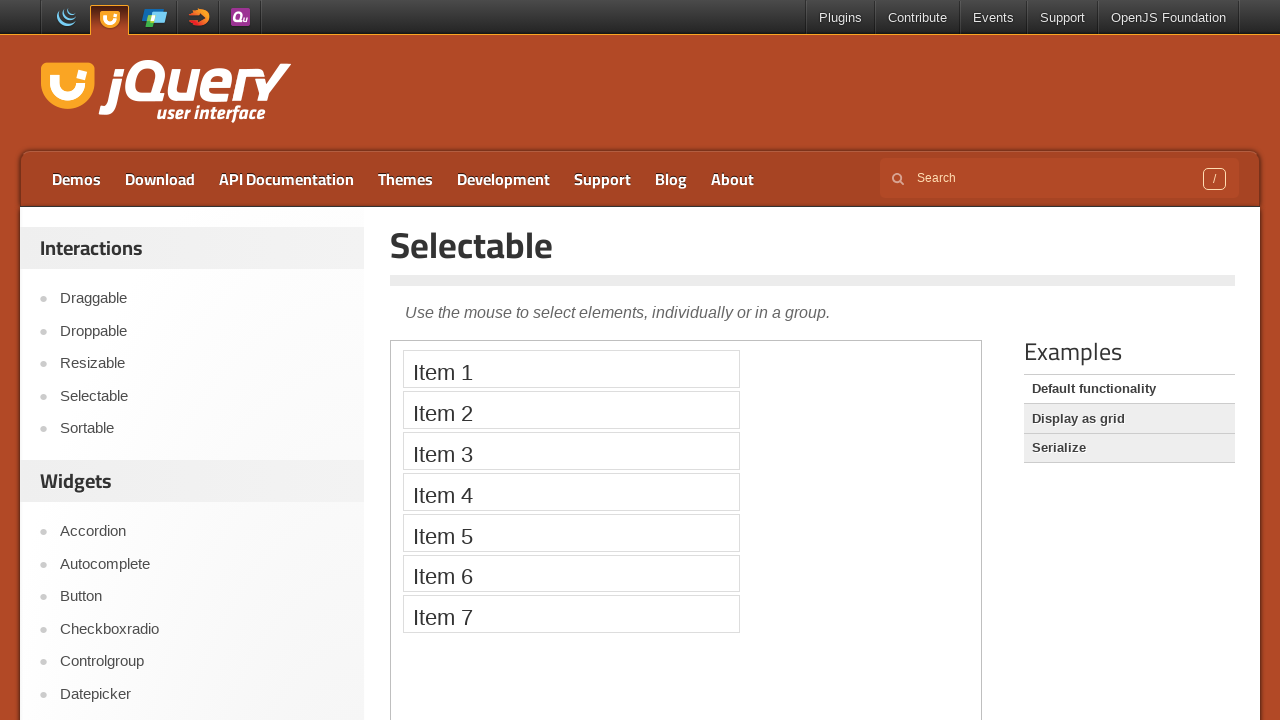

Located first iframe on the page
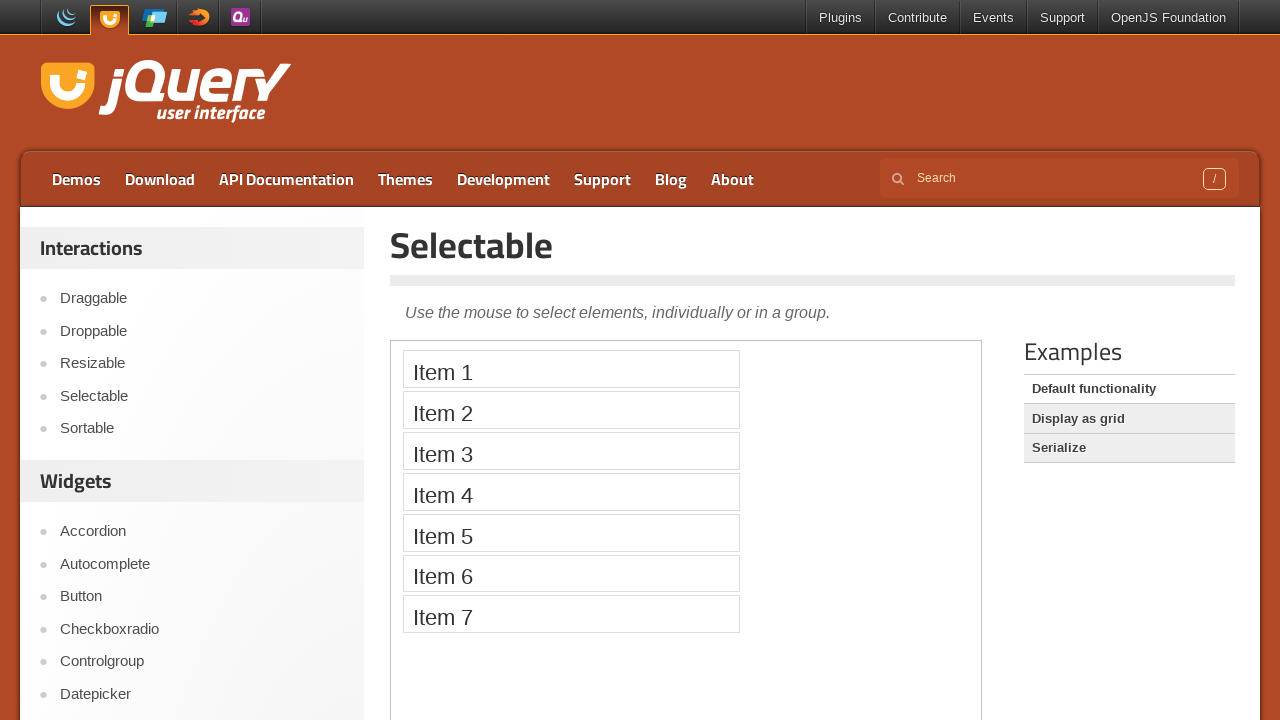

Retrieved all selectable items from the list
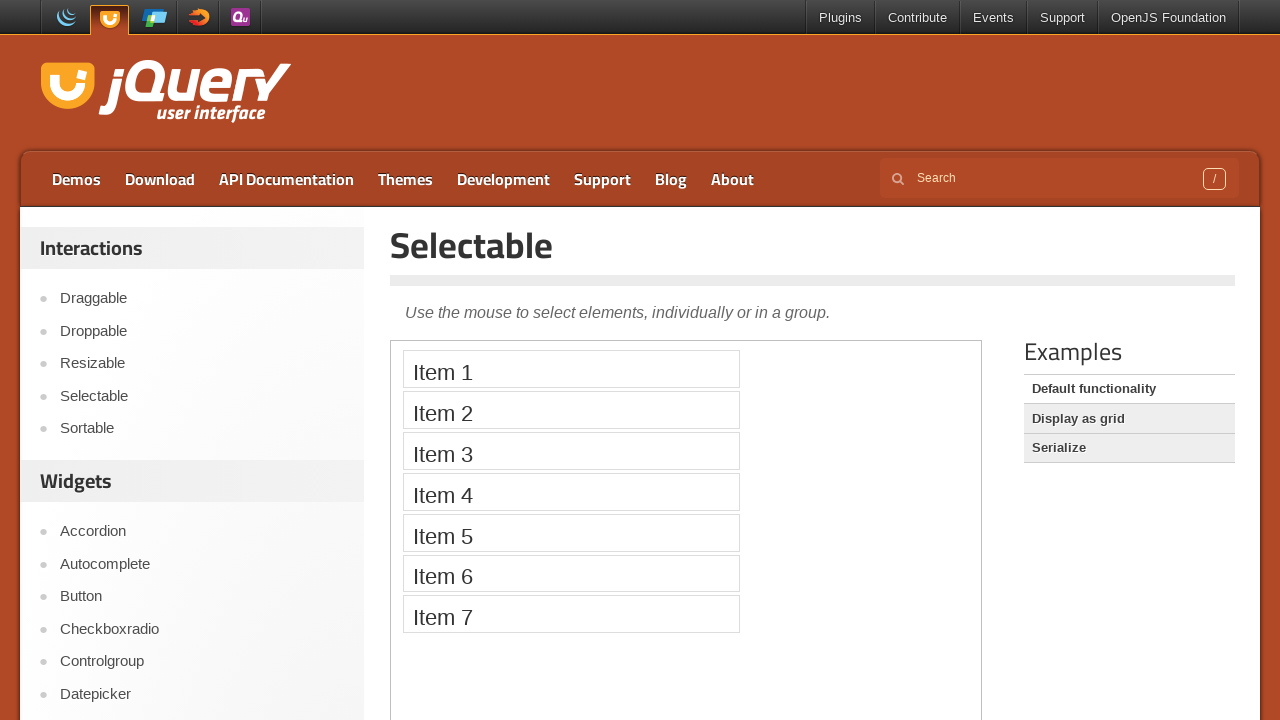

Pressed Control key down to enable multi-select mode
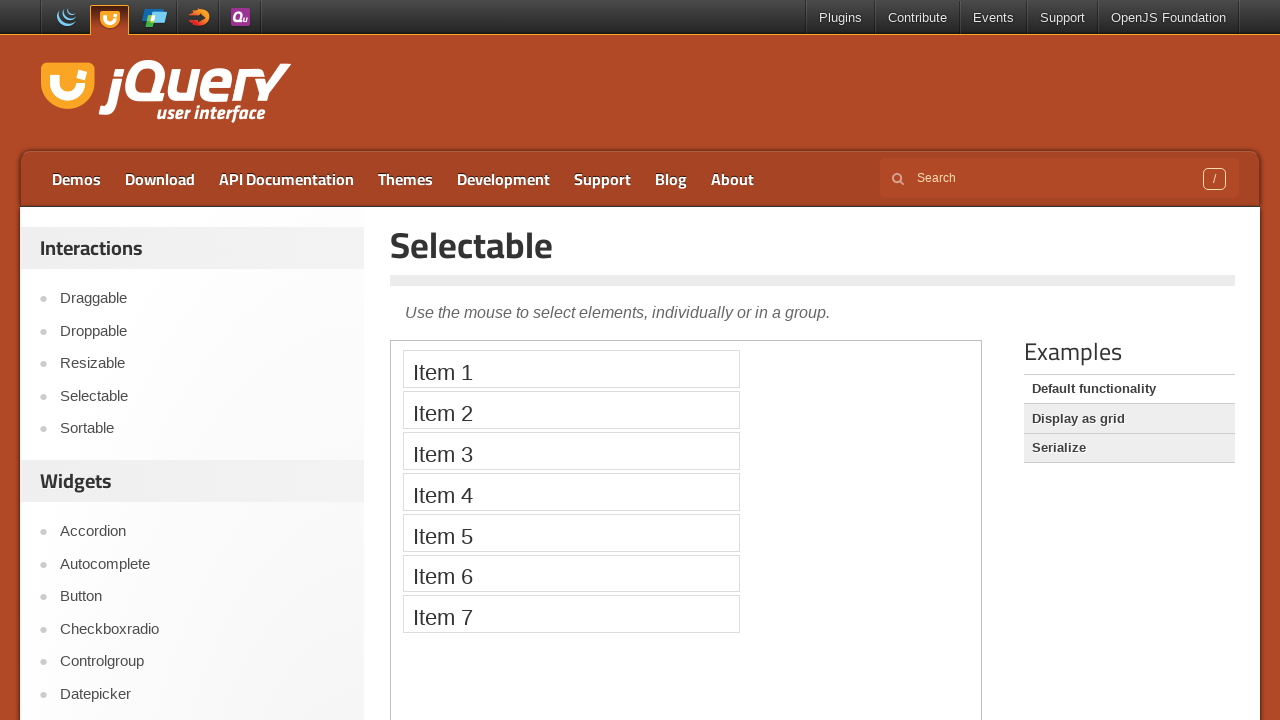

Ctrl+Clicked on Item 1 at (571, 369) on iframe >> nth=0 >> internal:control=enter-frame >> xpath=//ol[@id='selectable']/
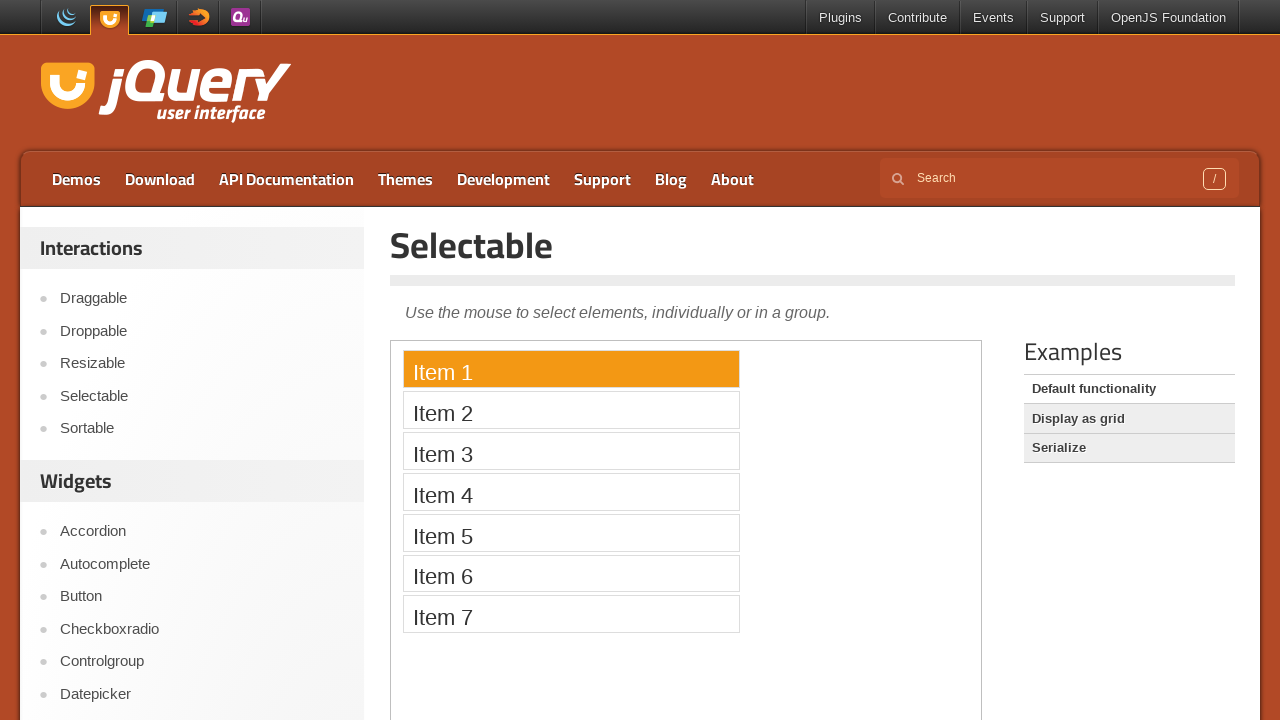

Ctrl+Clicked on Item 3 at (571, 451) on iframe >> nth=0 >> internal:control=enter-frame >> xpath=//ol[@id='selectable']/
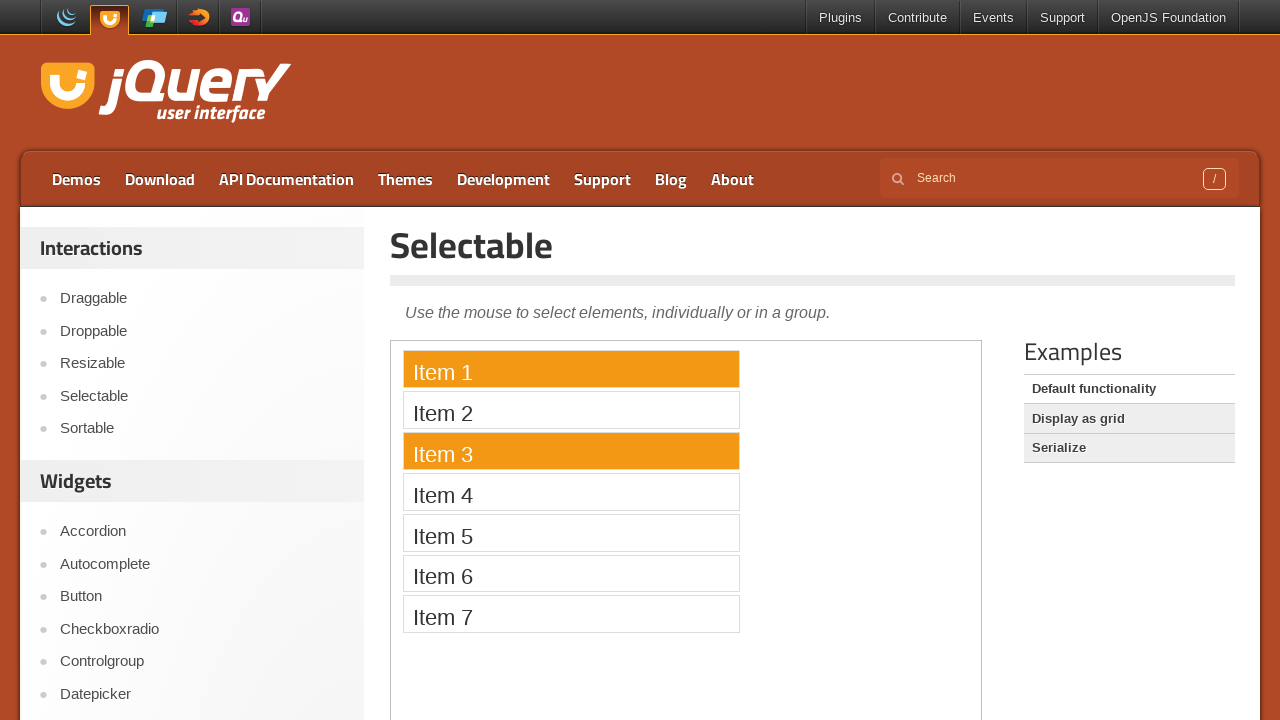

Ctrl+Clicked on Item 5 at (571, 532) on iframe >> nth=0 >> internal:control=enter-frame >> xpath=//ol[@id='selectable']/
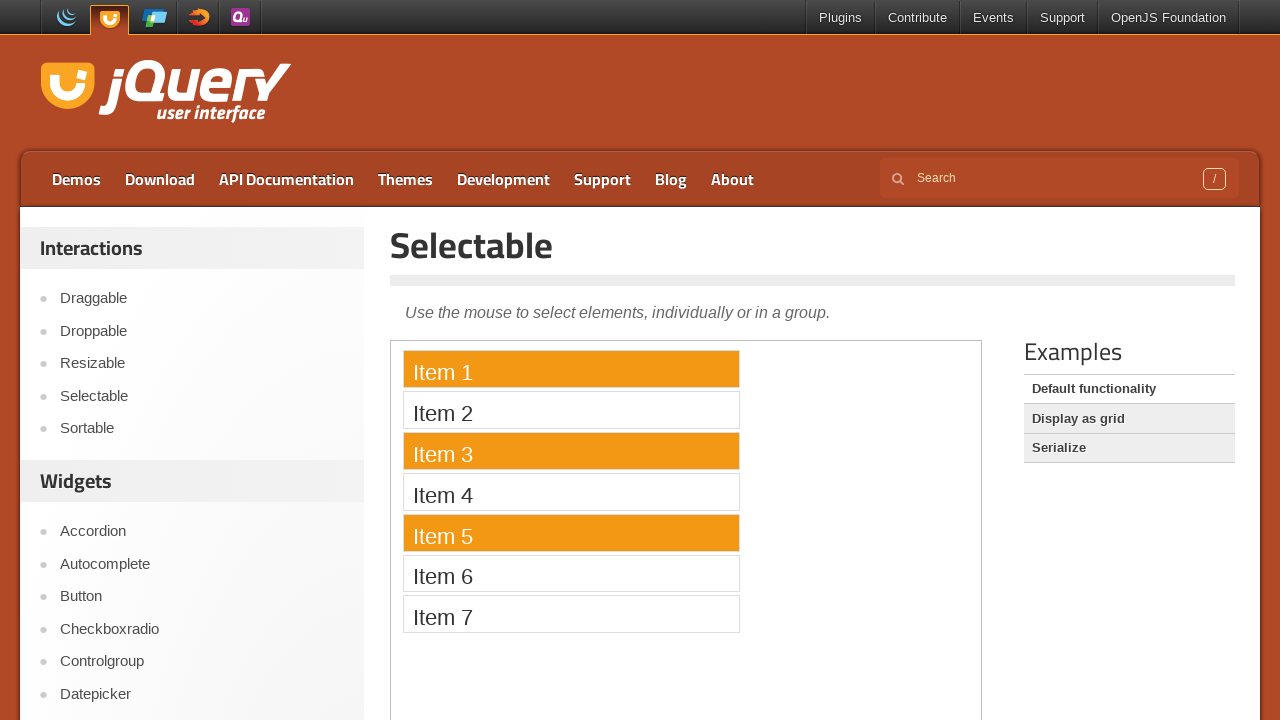

Ctrl+Clicked on Item 6 at (571, 573) on iframe >> nth=0 >> internal:control=enter-frame >> xpath=//ol[@id='selectable']/
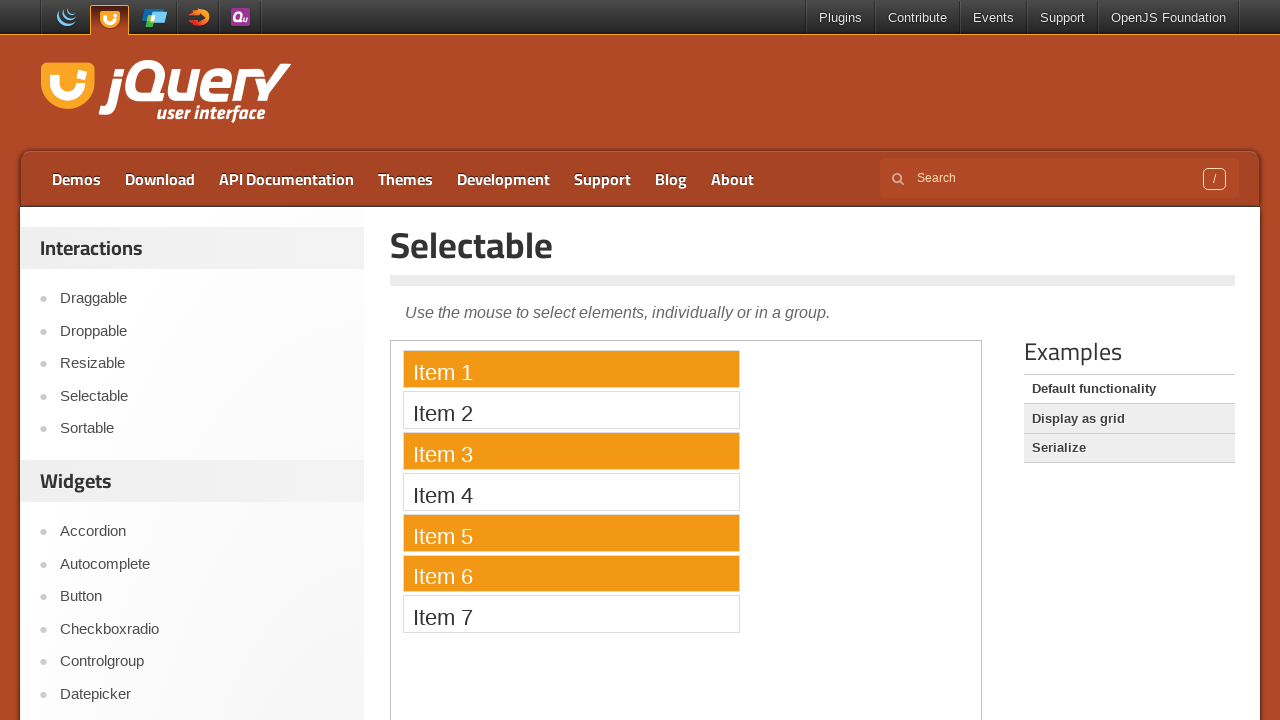

Ctrl+Clicked on Item 7 at (571, 614) on iframe >> nth=0 >> internal:control=enter-frame >> xpath=//ol[@id='selectable']/
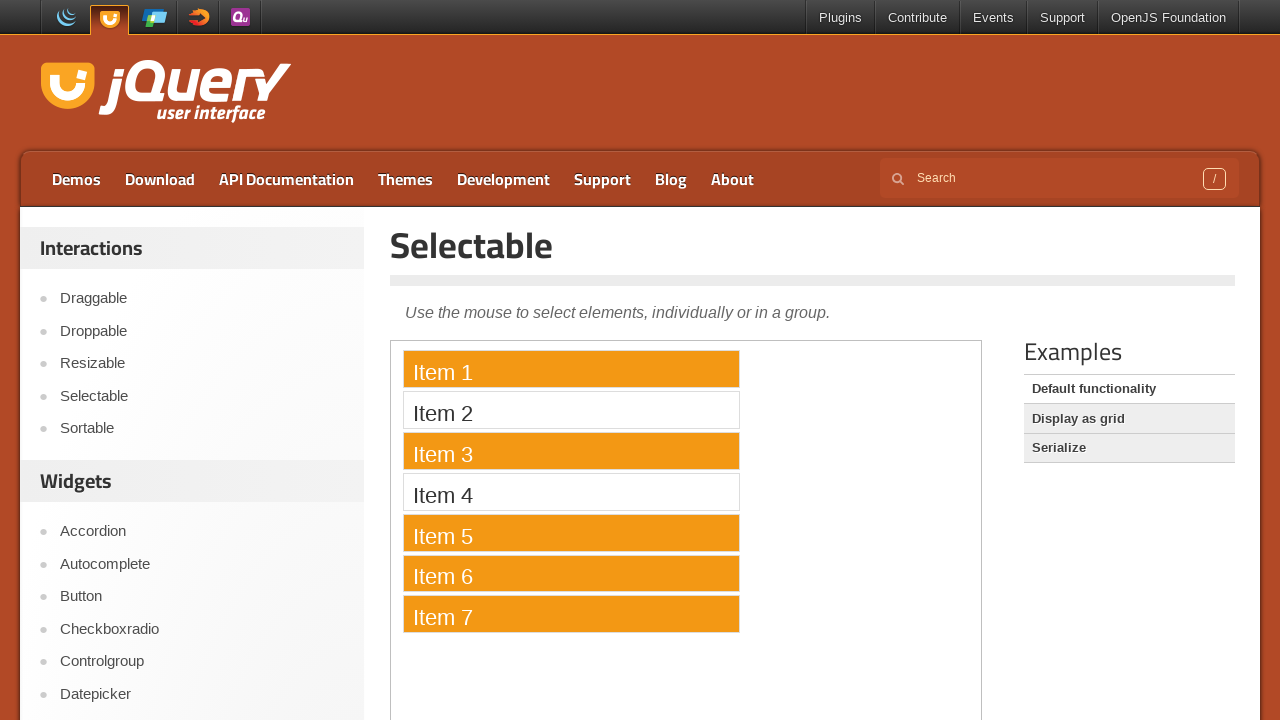

Released Control key to end multi-select mode
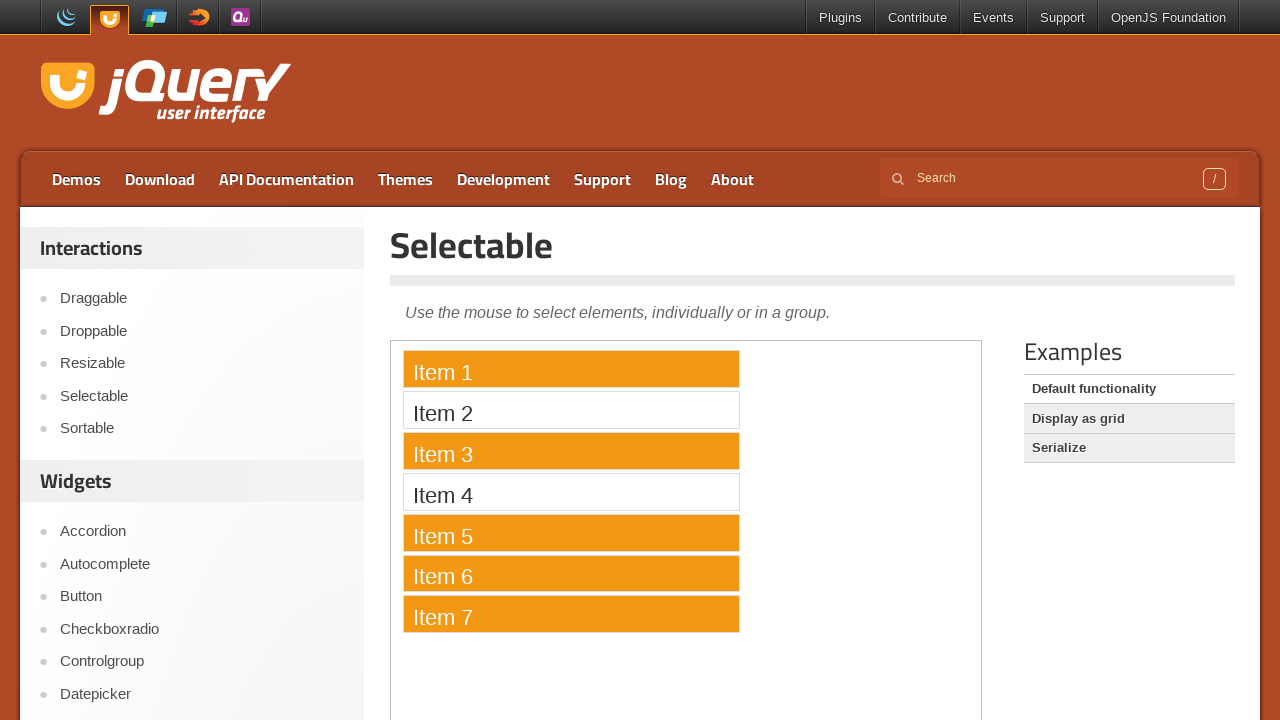

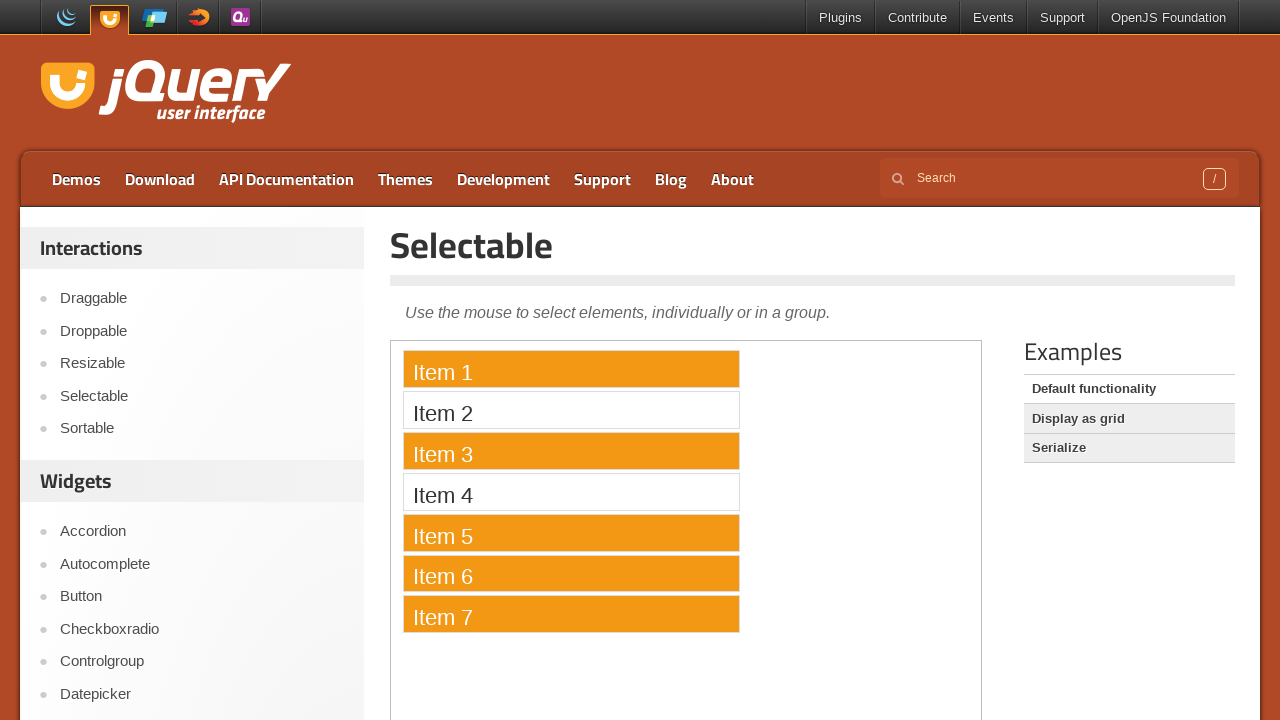